Tests a slow calculator web application by performing a simple addition (7 + 8) and waiting for the result to appear after the spinner disappears.

Starting URL: https://bonigarcia.dev/selenium-webdriver-java/slow-calculator.html

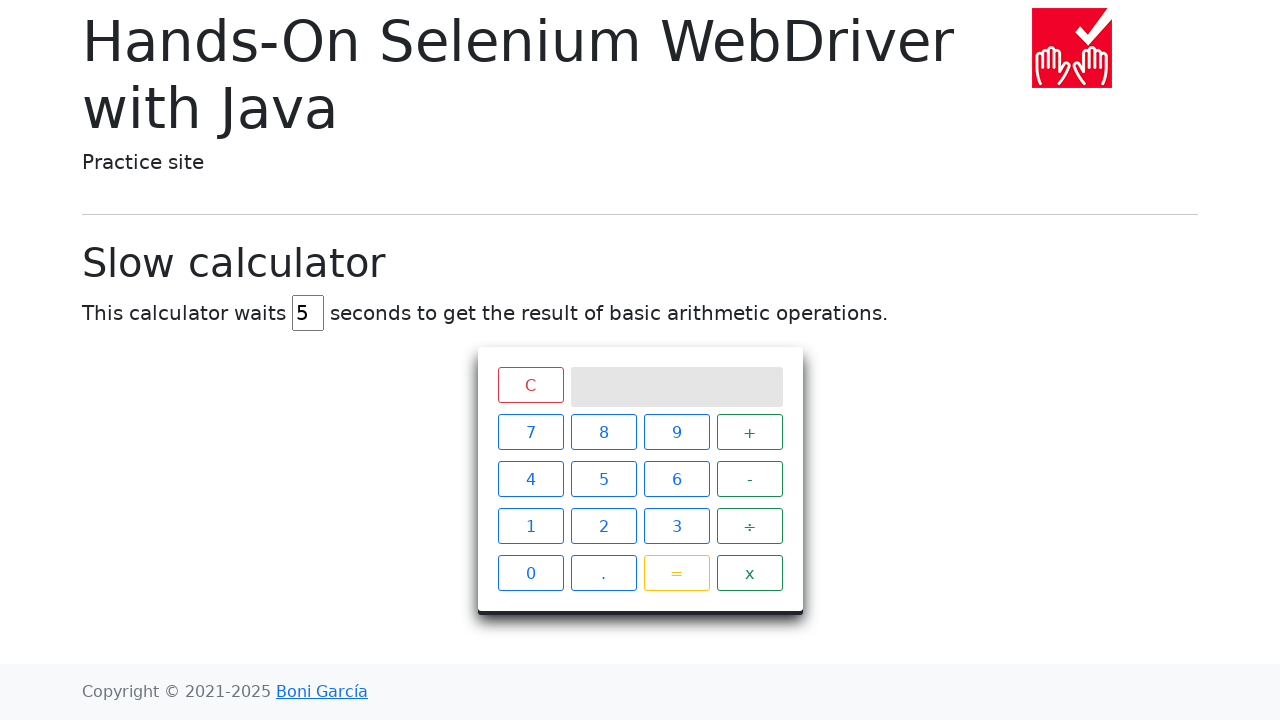

Waited for calculator keyboard to be visible
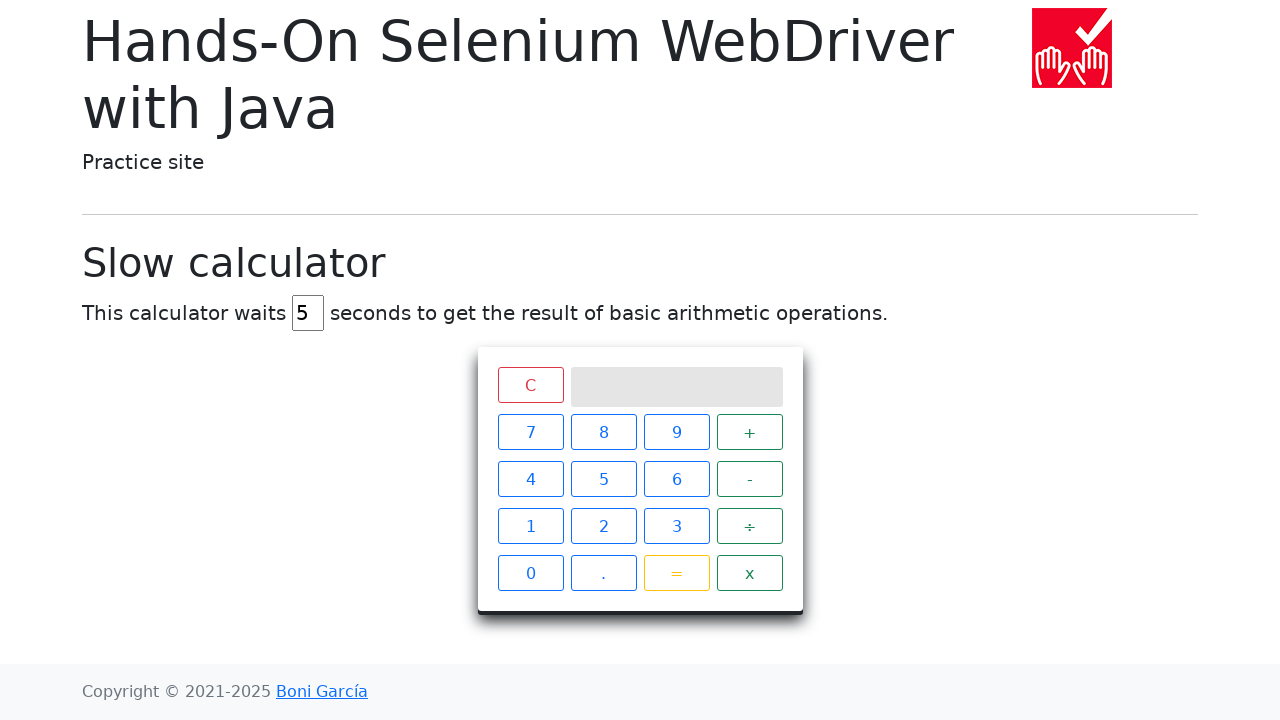

Cleared delay input field on #delay
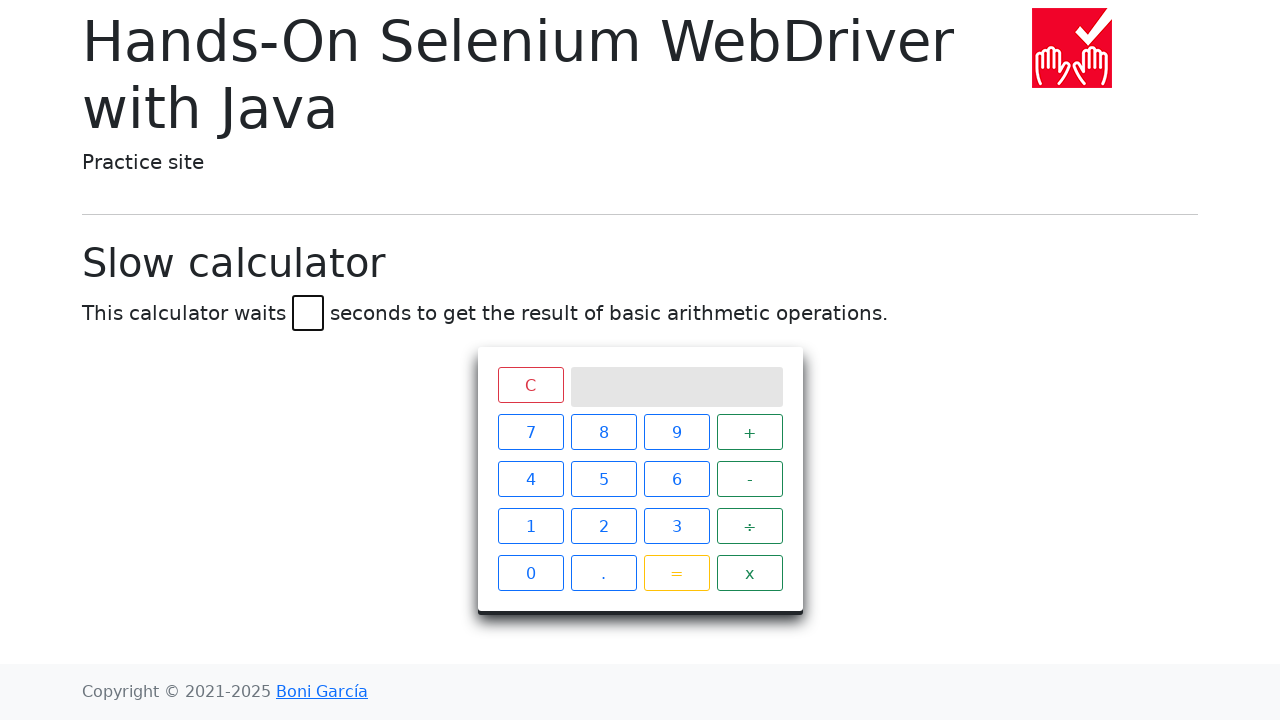

Set delay value to 3 seconds on #delay
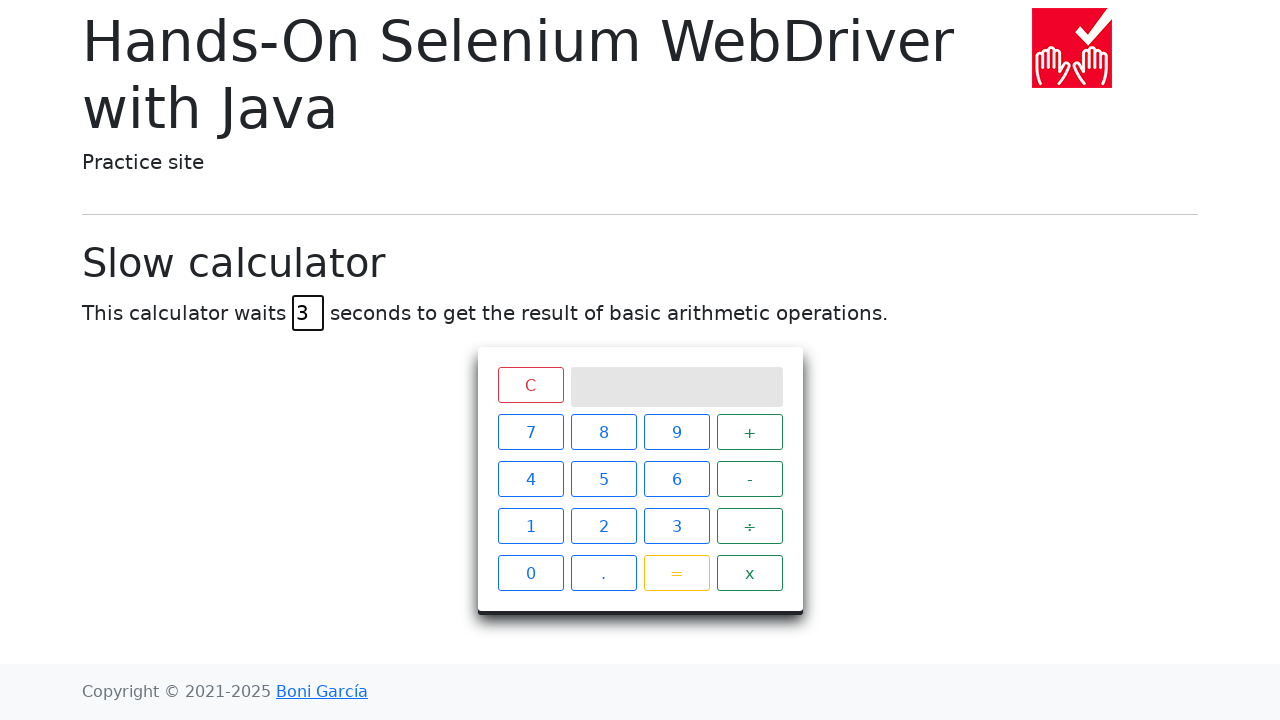

Clicked number 7 on calculator at (530, 432) on xpath=//*[text() = '7']
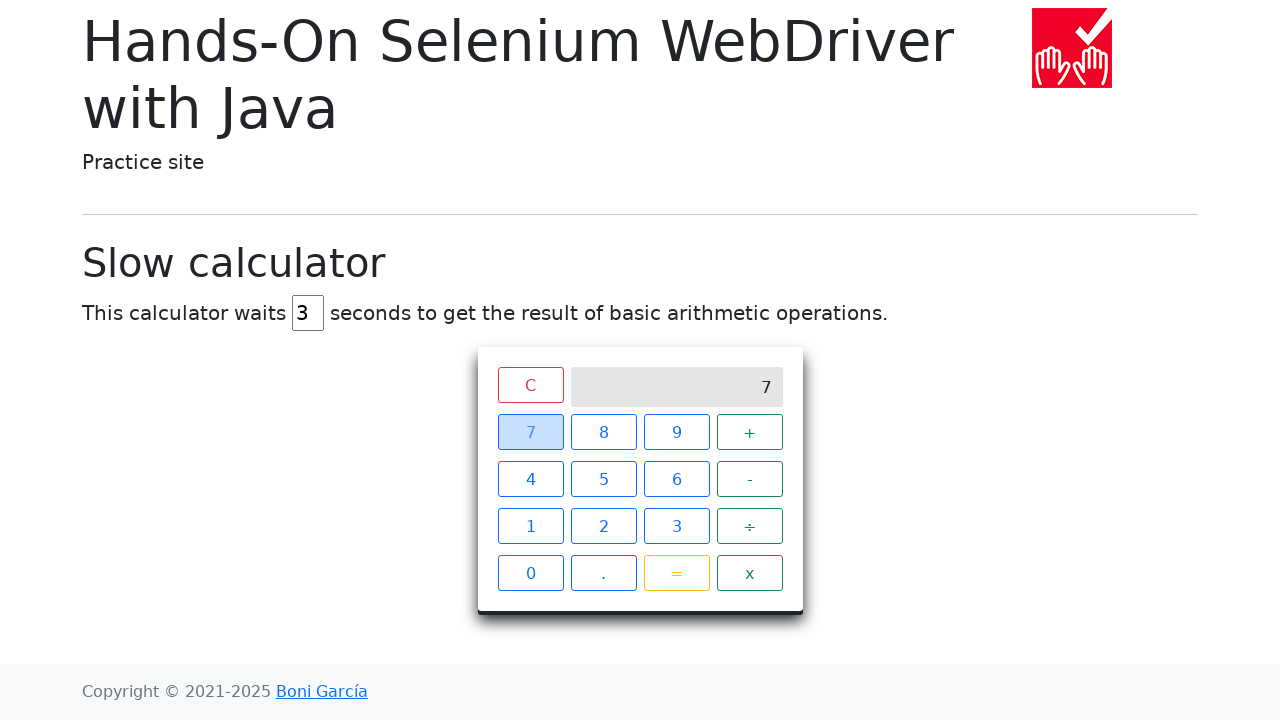

Clicked plus operator on calculator at (750, 432) on xpath=//*[text() = '+']
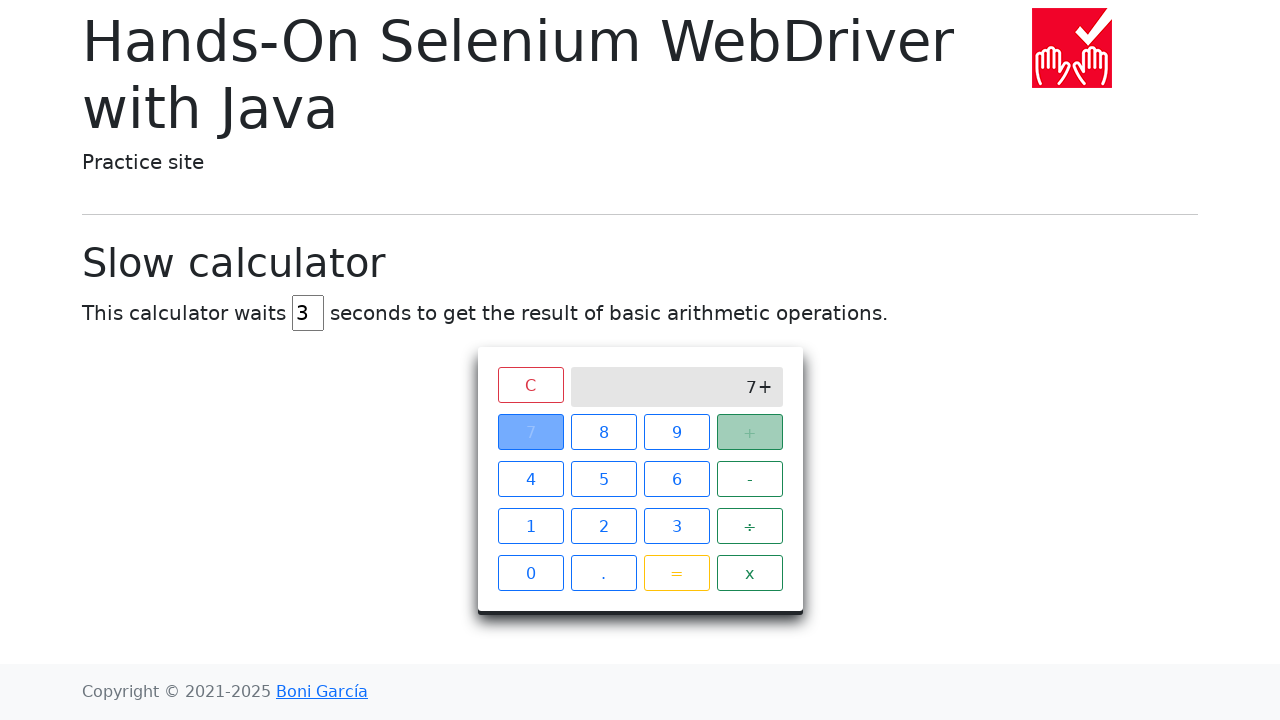

Clicked number 8 on calculator at (604, 432) on xpath=//*[text() = '8']
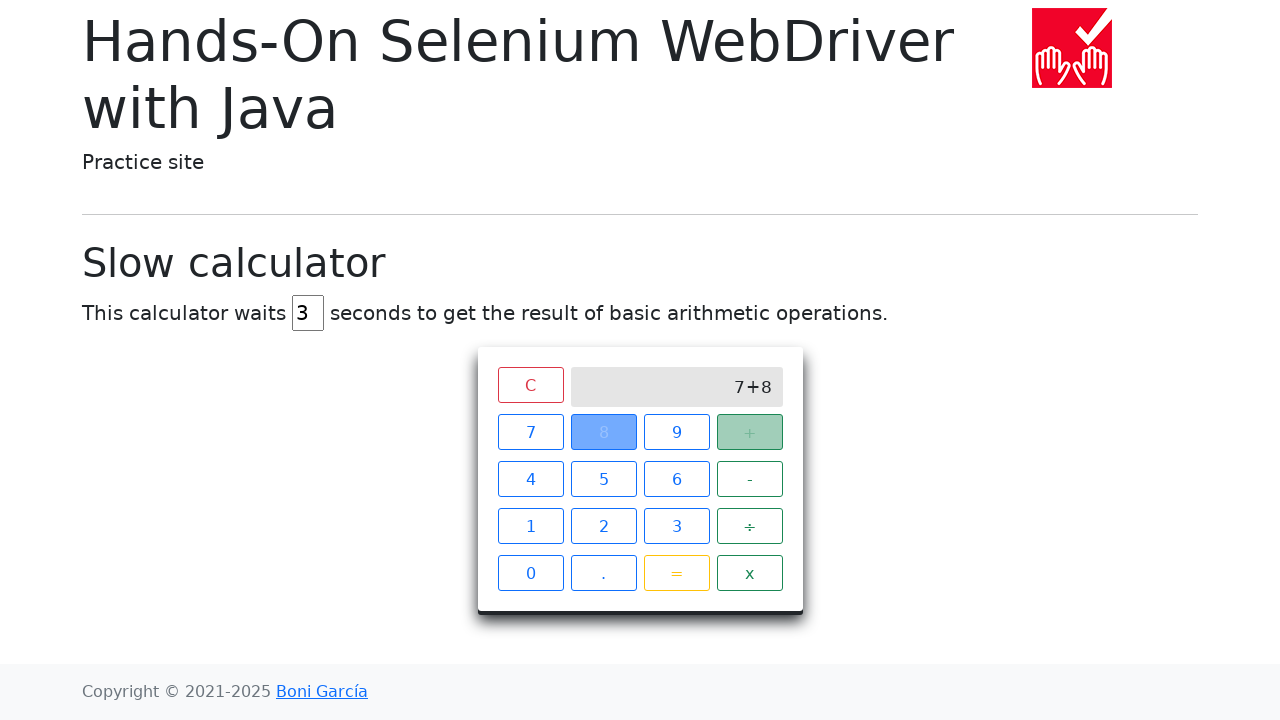

Clicked equals button to calculate result at (676, 573) on xpath=//*[text() = '=']
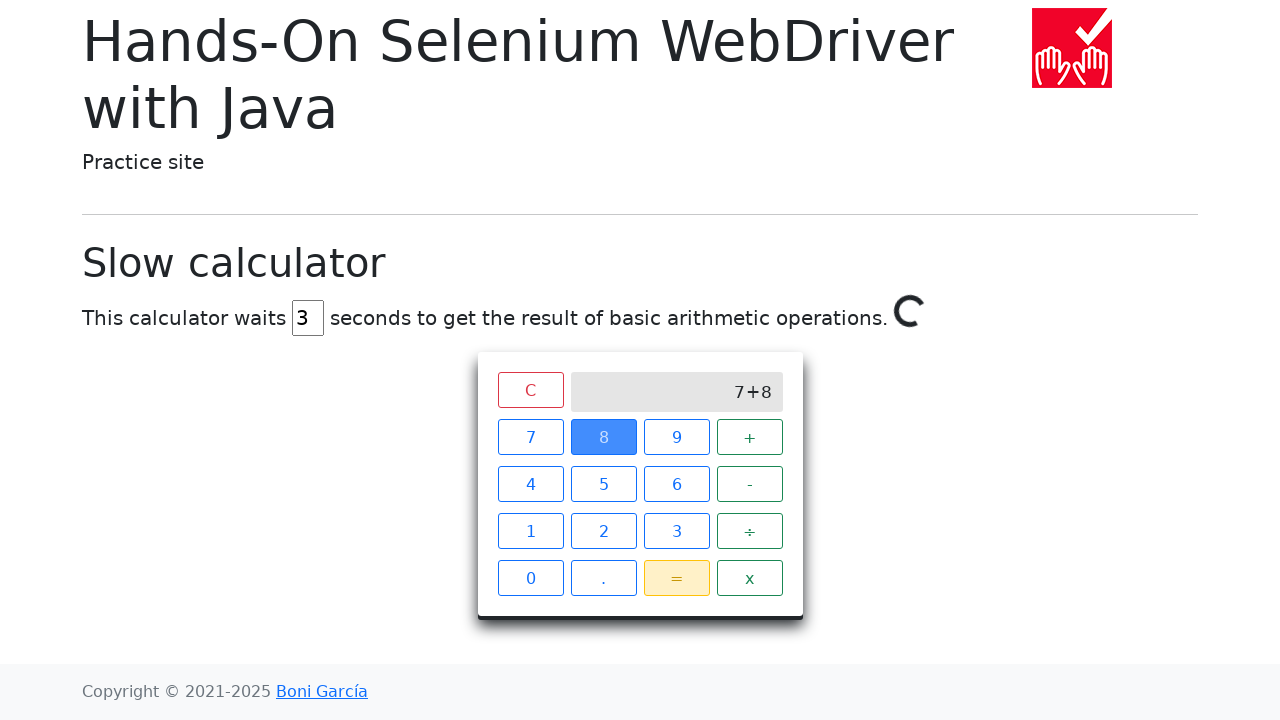

Waited for loading spinner to disappear
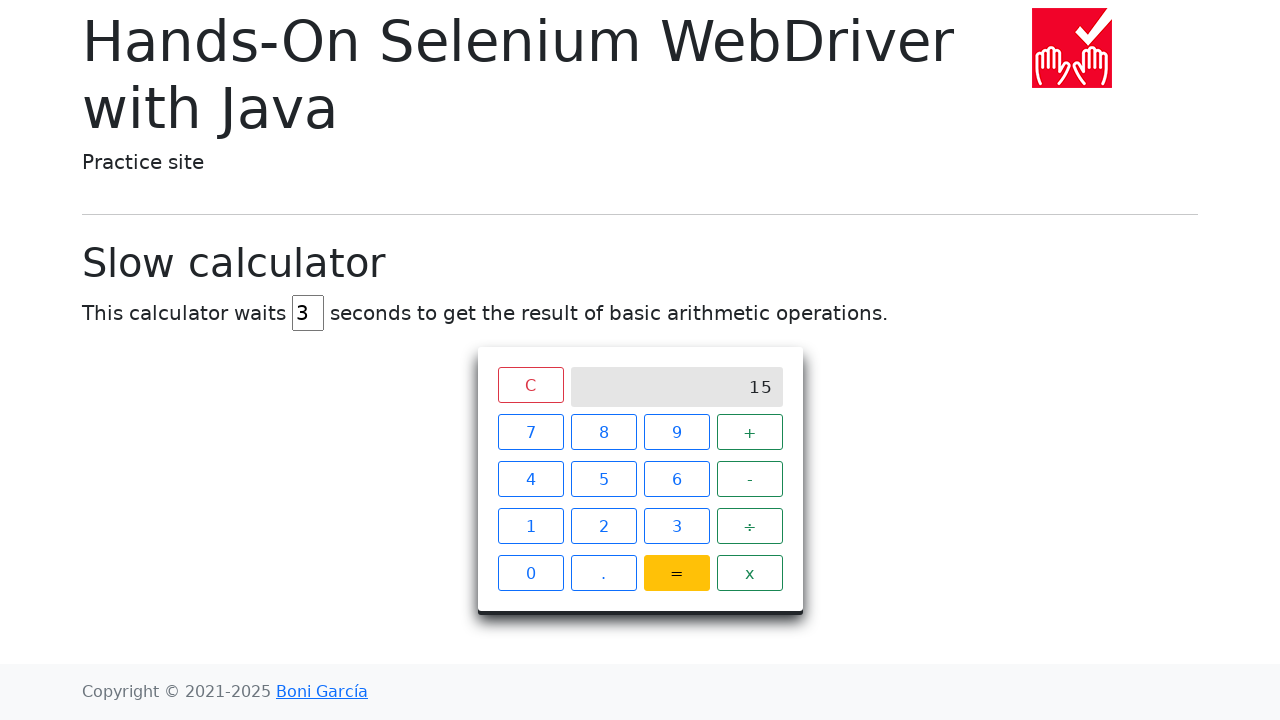

Verified calculation result is displayed on screen
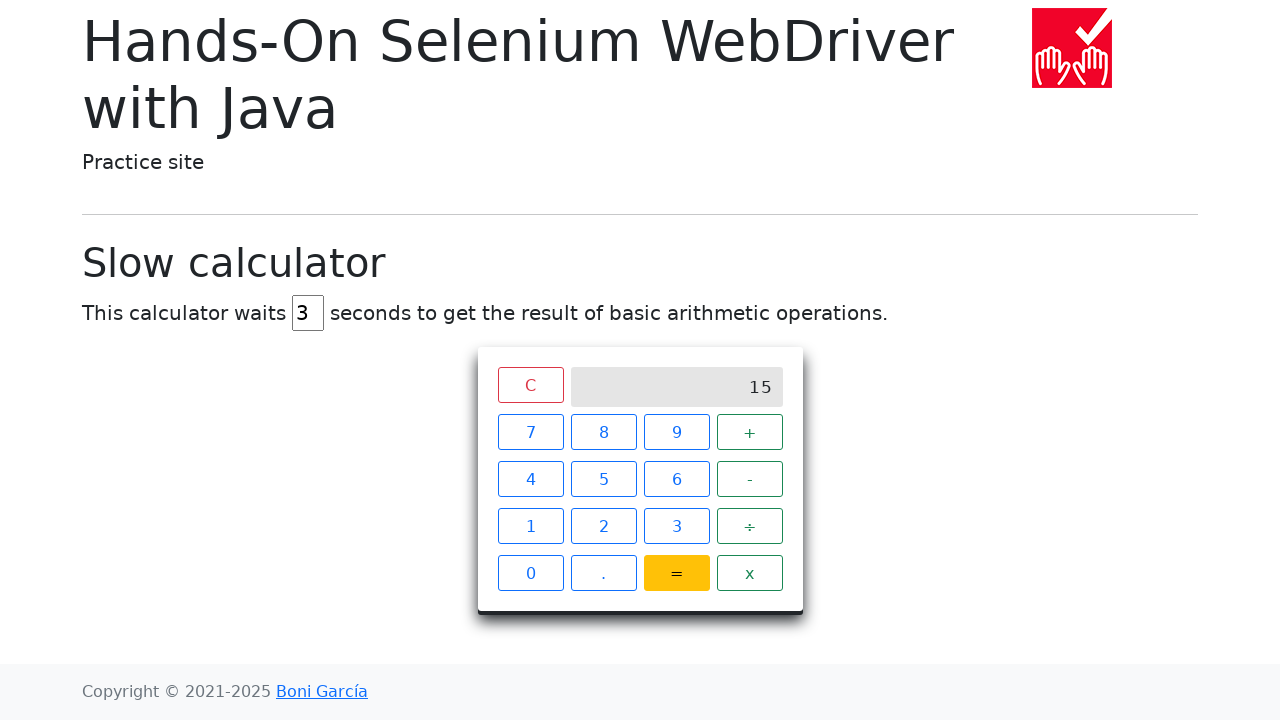

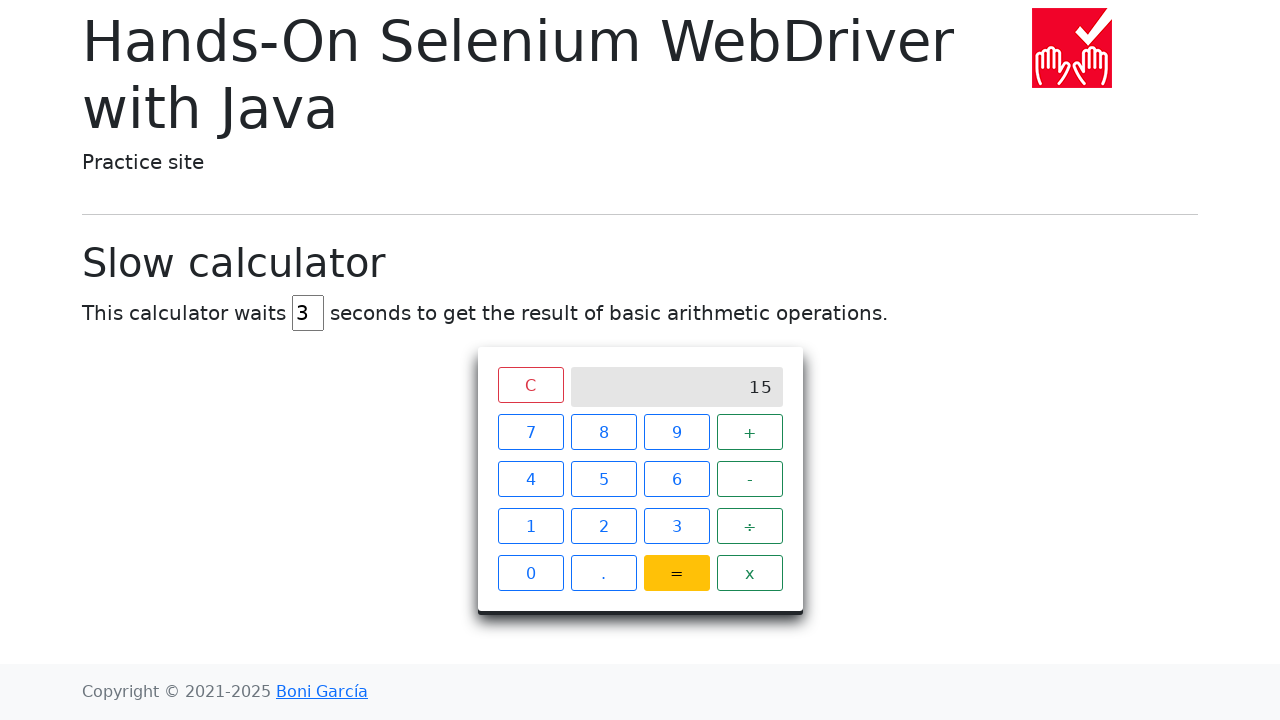